Tests keyboard control actions by using shift key to type text with mixed case (capital K followed by lowercase letters) in an autocomplete text box.

Starting URL: https://demoqa.com/auto-complete

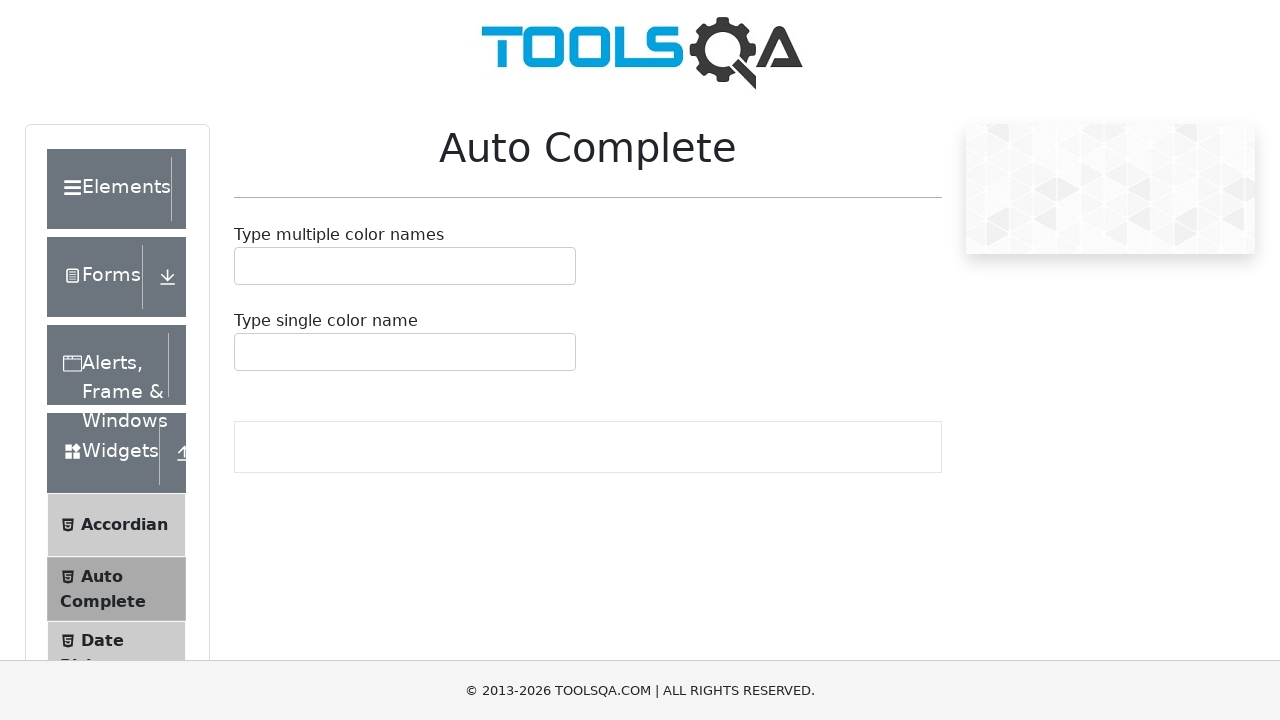

Waited for autocomplete container to be visible
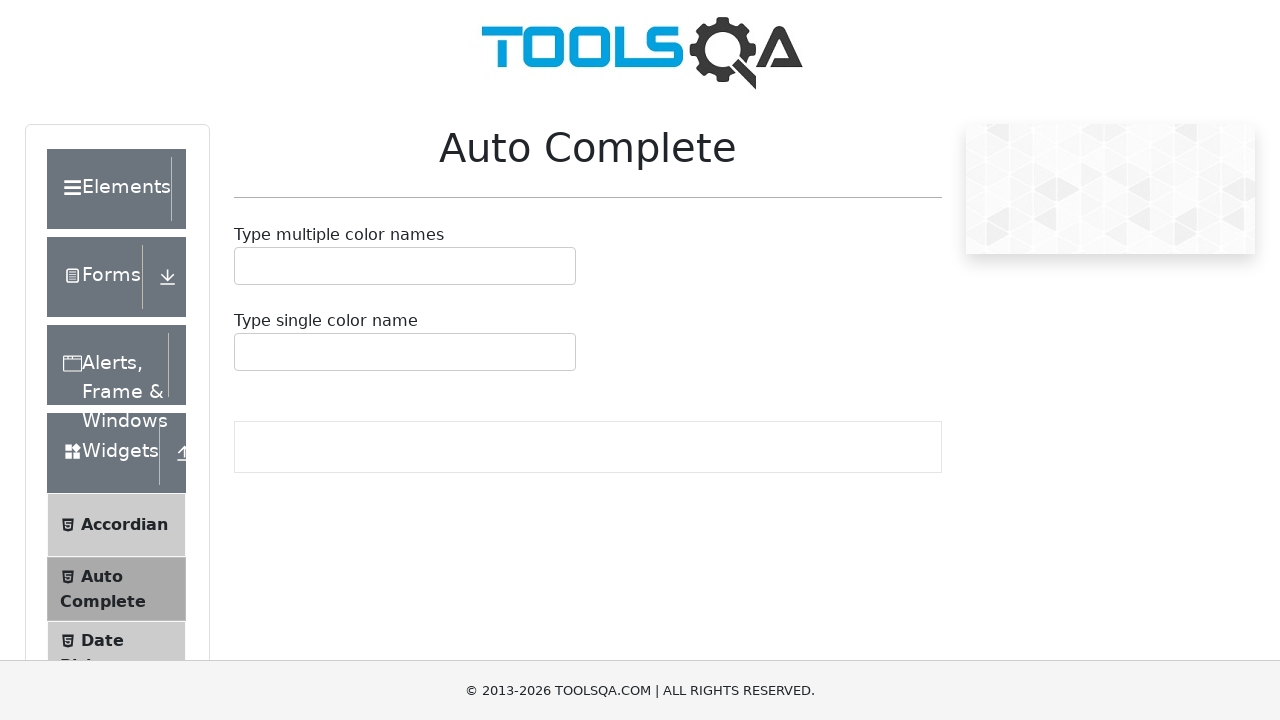

Clicked on the autocomplete input field at (405, 266) on #autoCompleteMultipleContainer
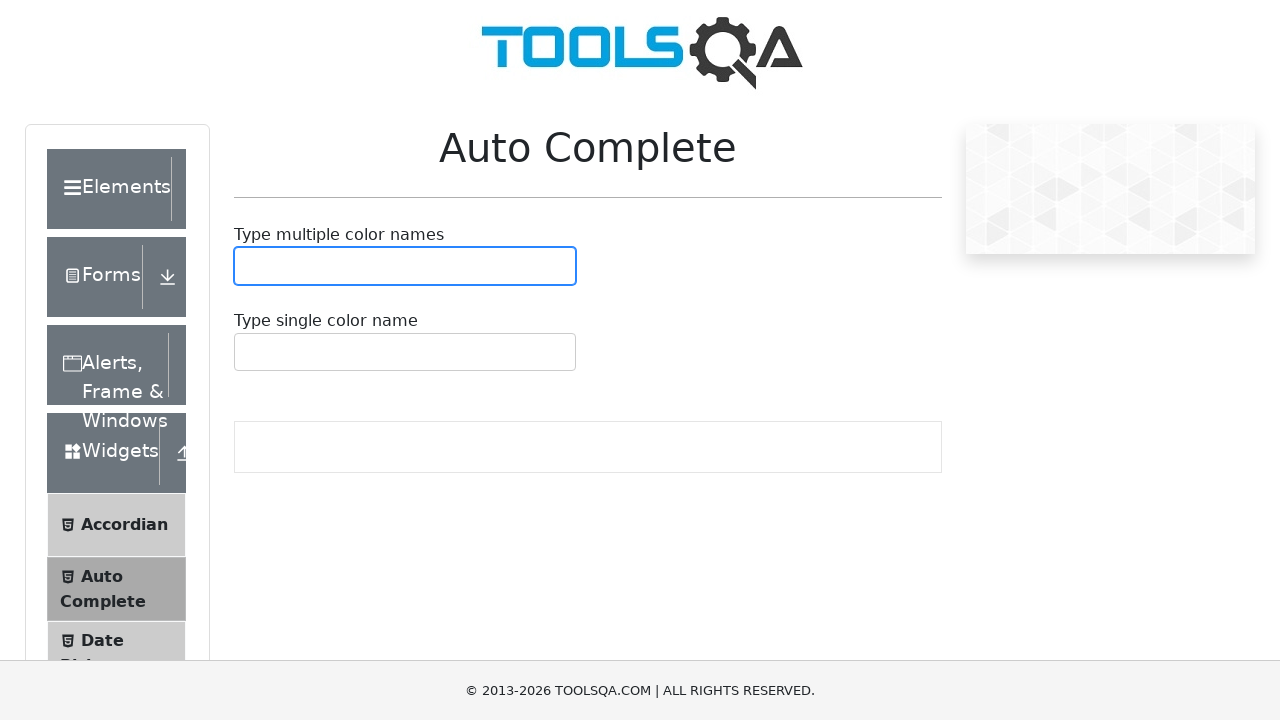

Pressed Shift key down
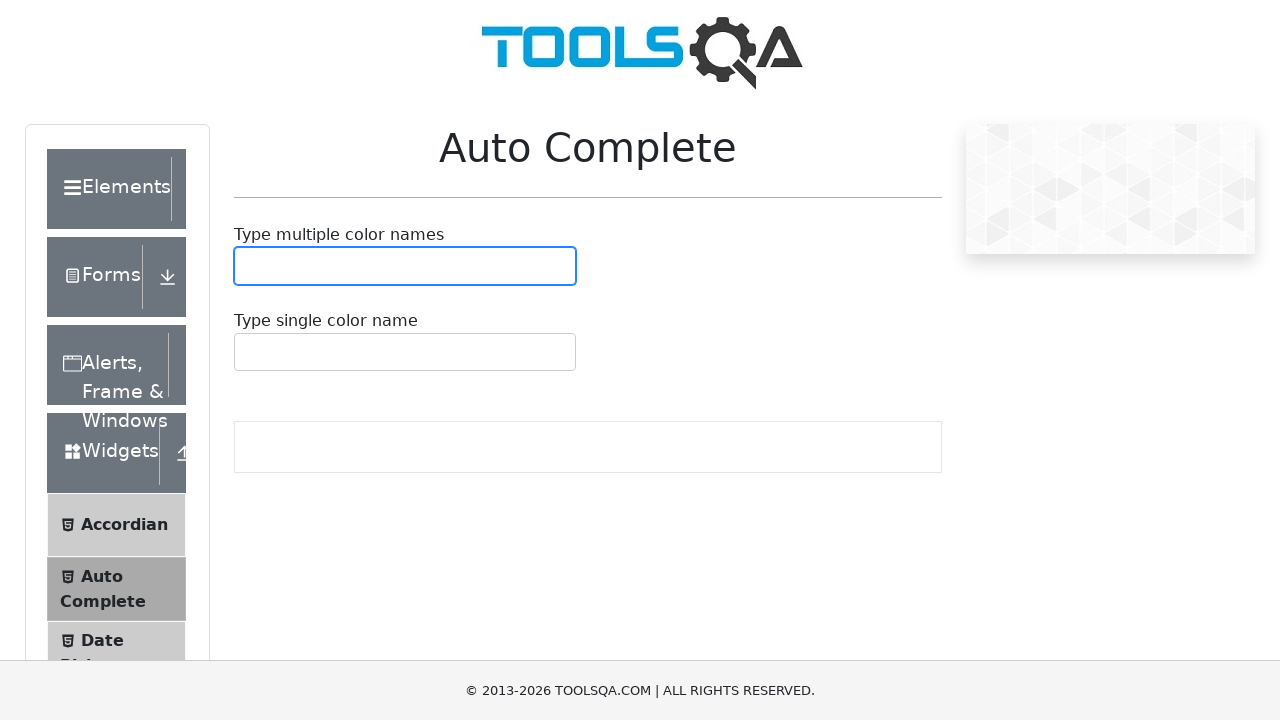

Pressed capital K with Shift key
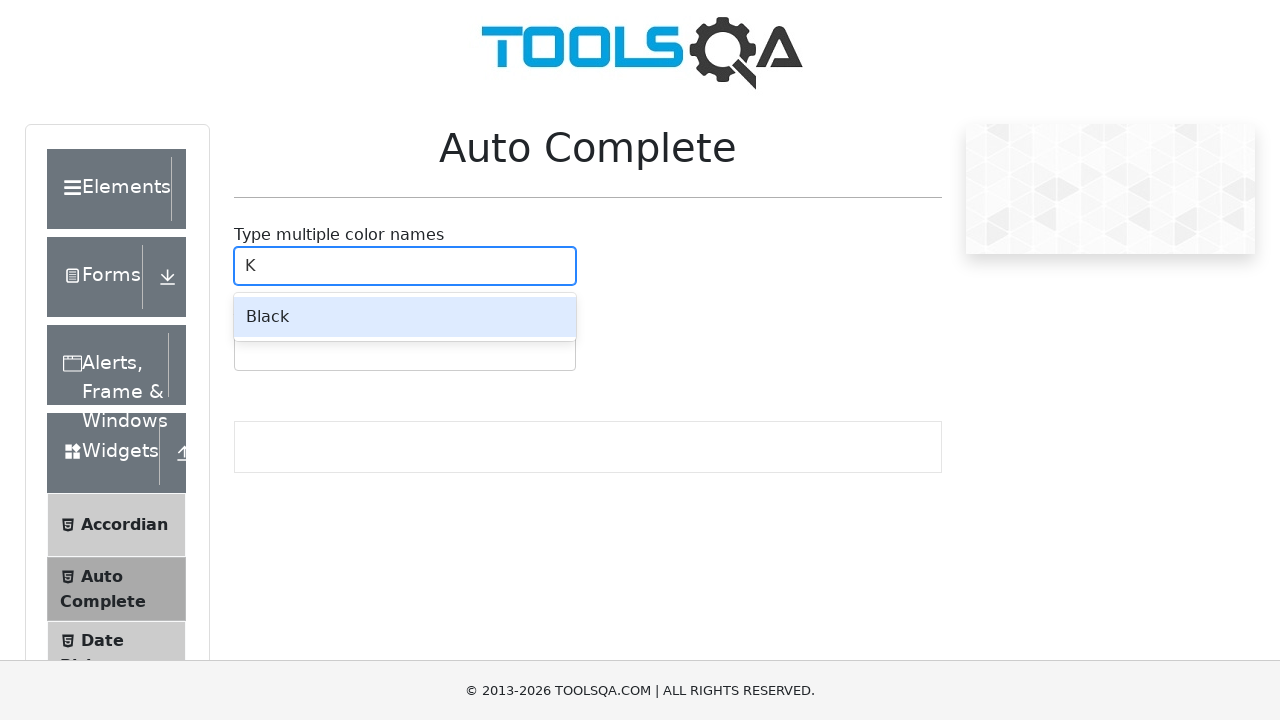

Released Shift key
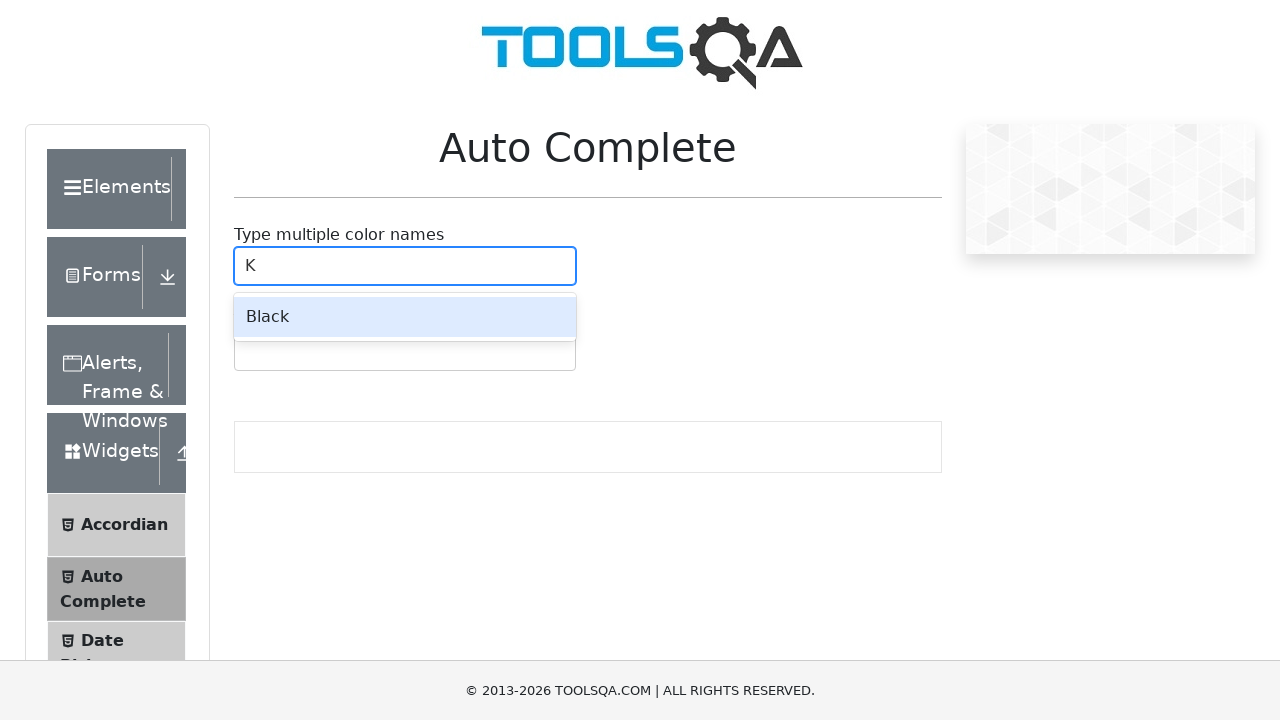

Typed lowercase 'erem' to complete 'Kerem'
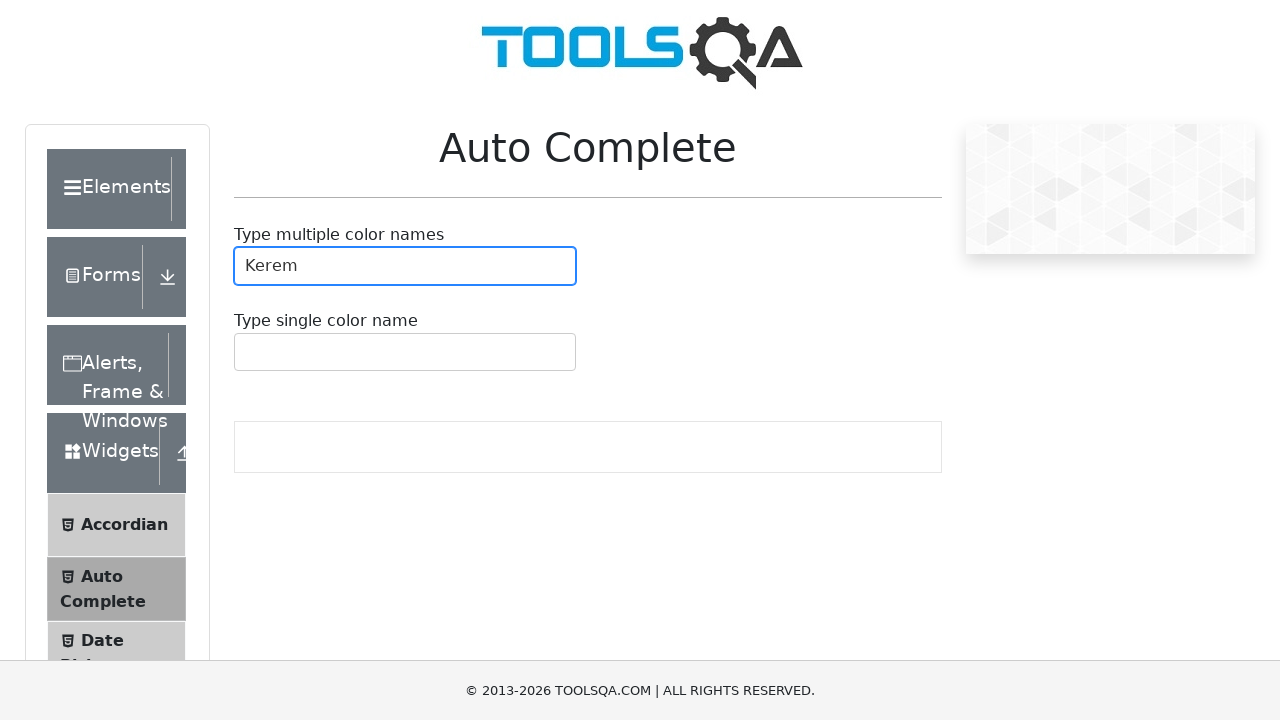

Waited 1000ms for autocomplete results to appear
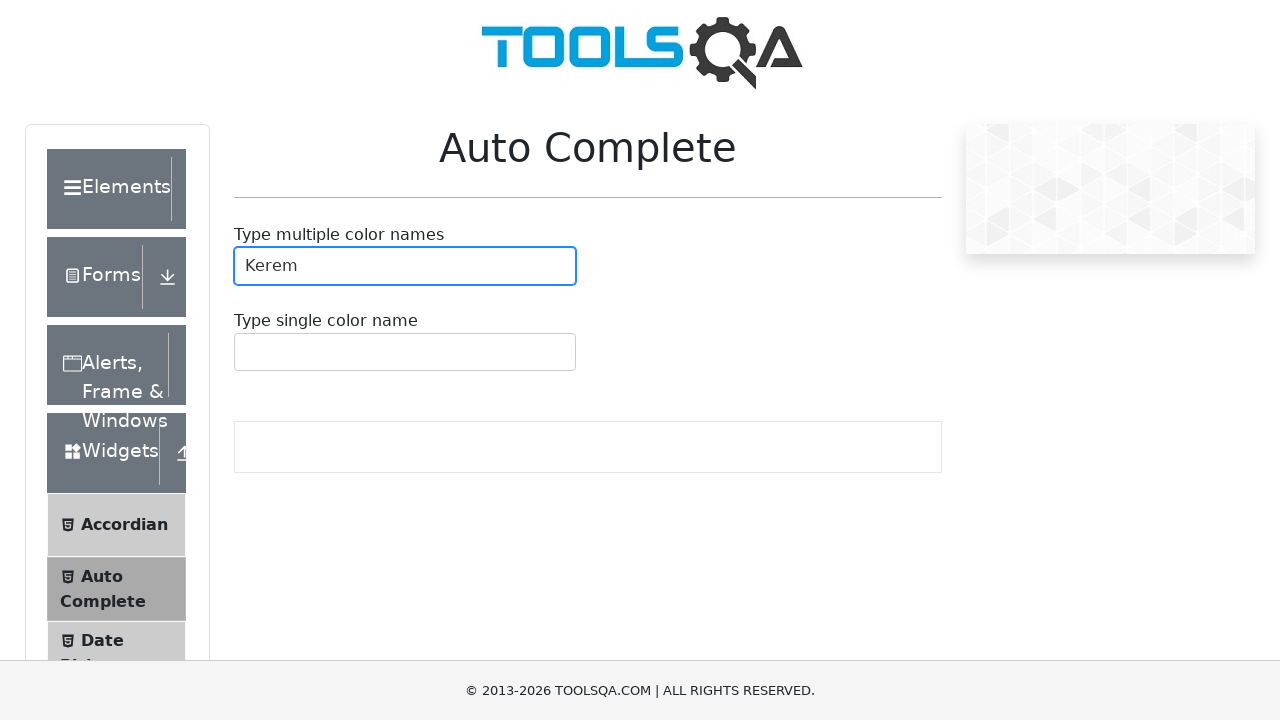

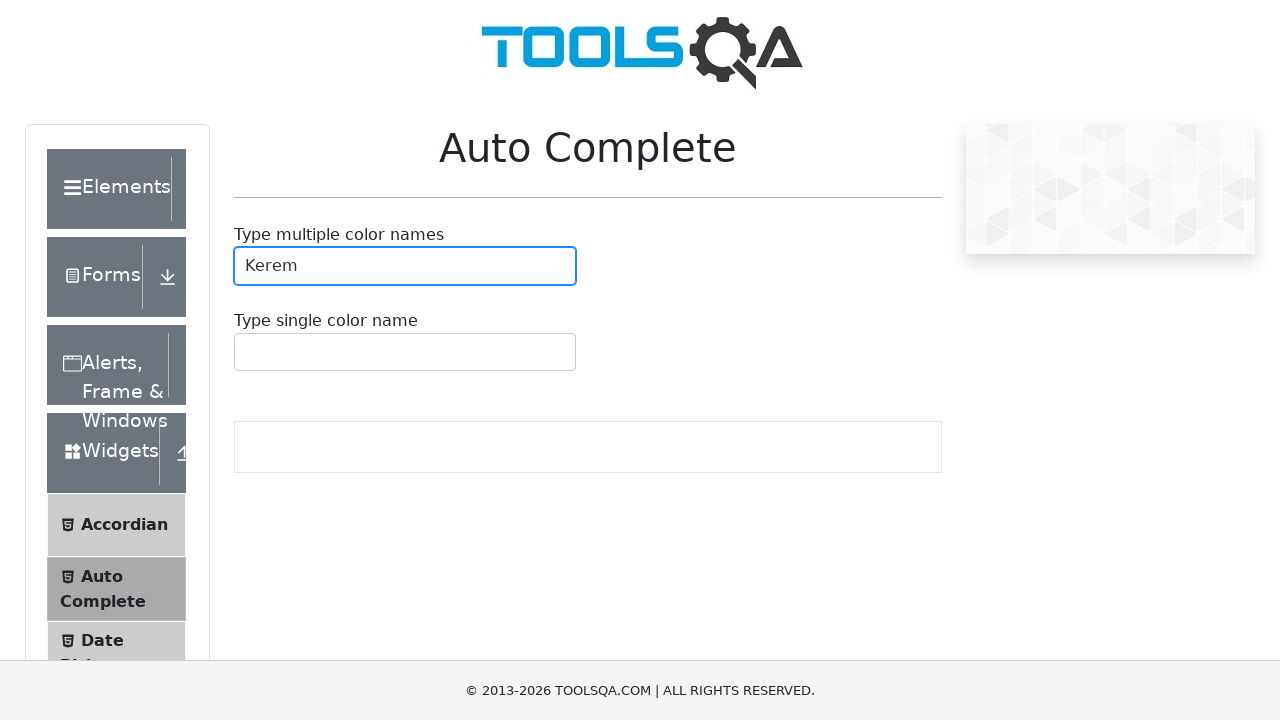